Tests multi-tab functionality by opening a new tab, extracting text from it, switching back to the original tab, and filling a form field with the extracted text

Starting URL: https://rahulshettyacademy.com/angularpractice/

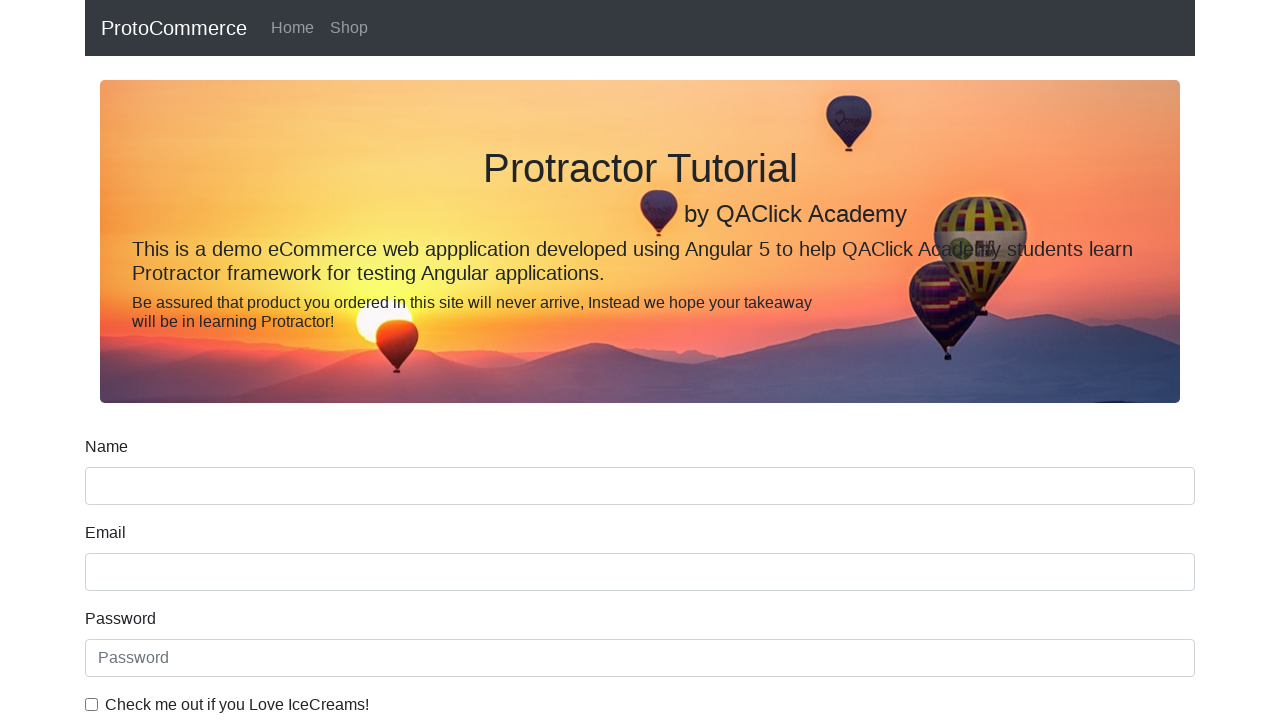

Opened a new tab/page
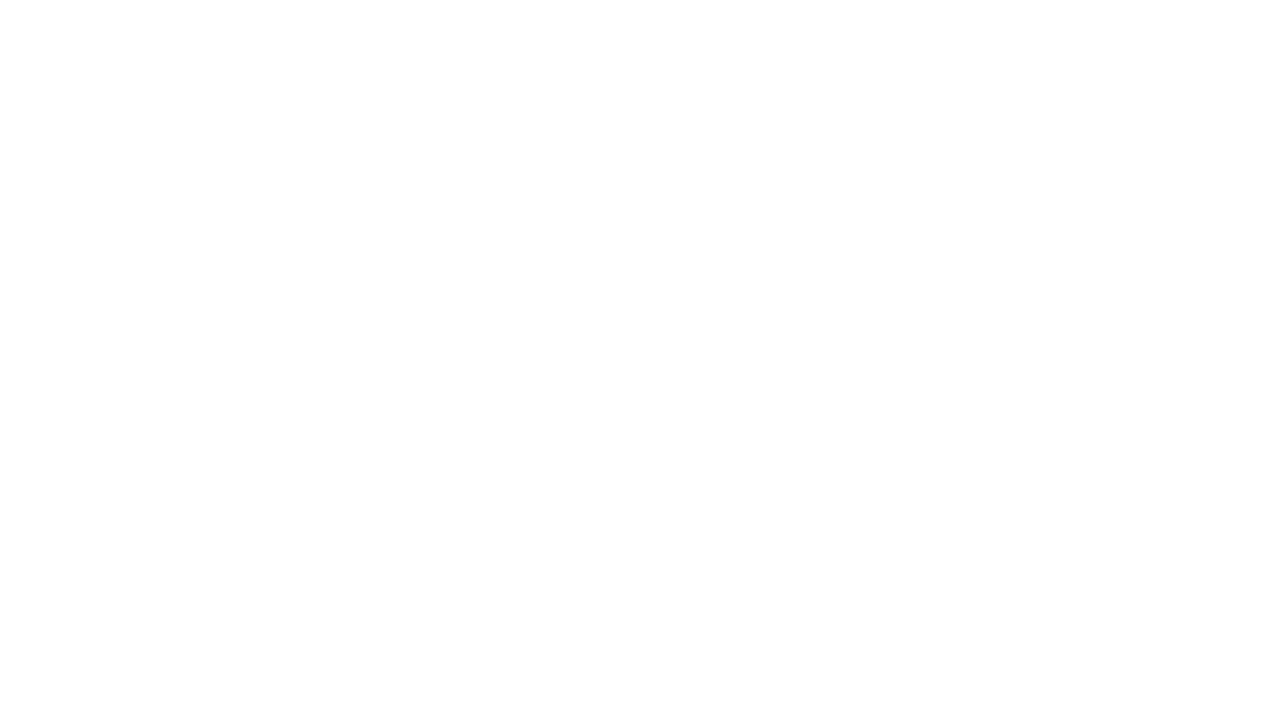

Navigated to https://rahulshettyacademy.com in the new tab
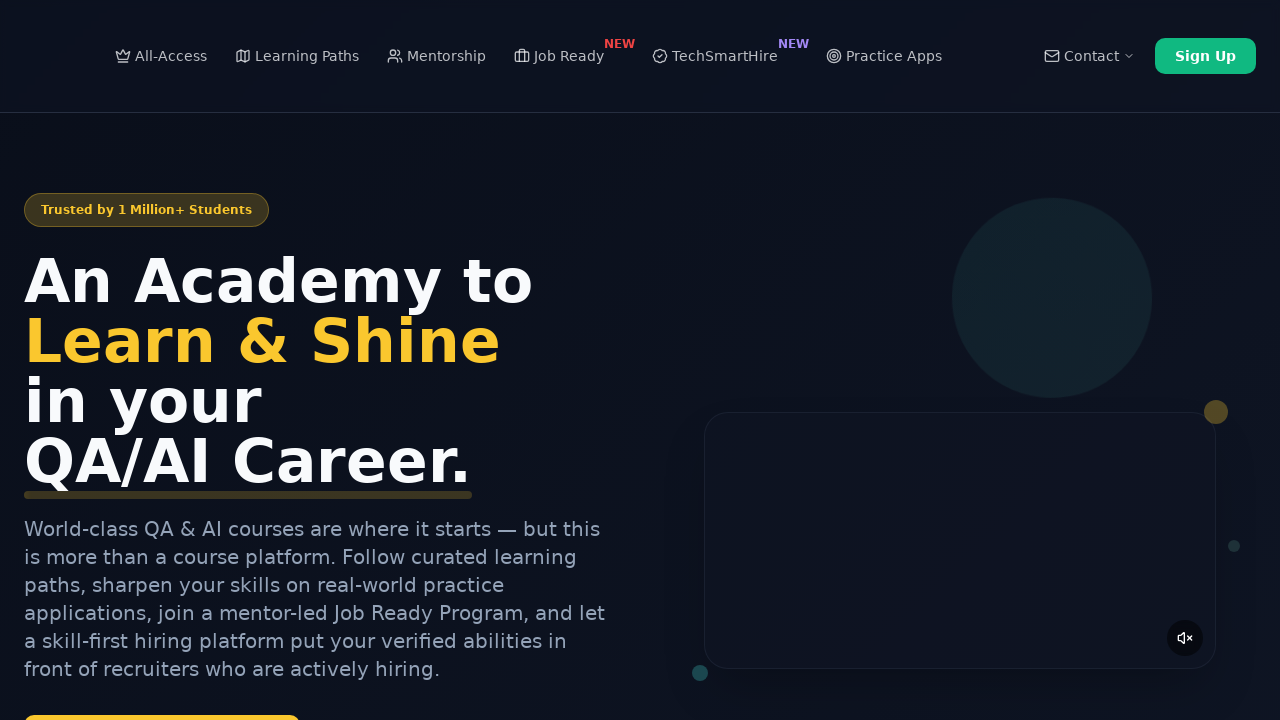

Located course links on the page
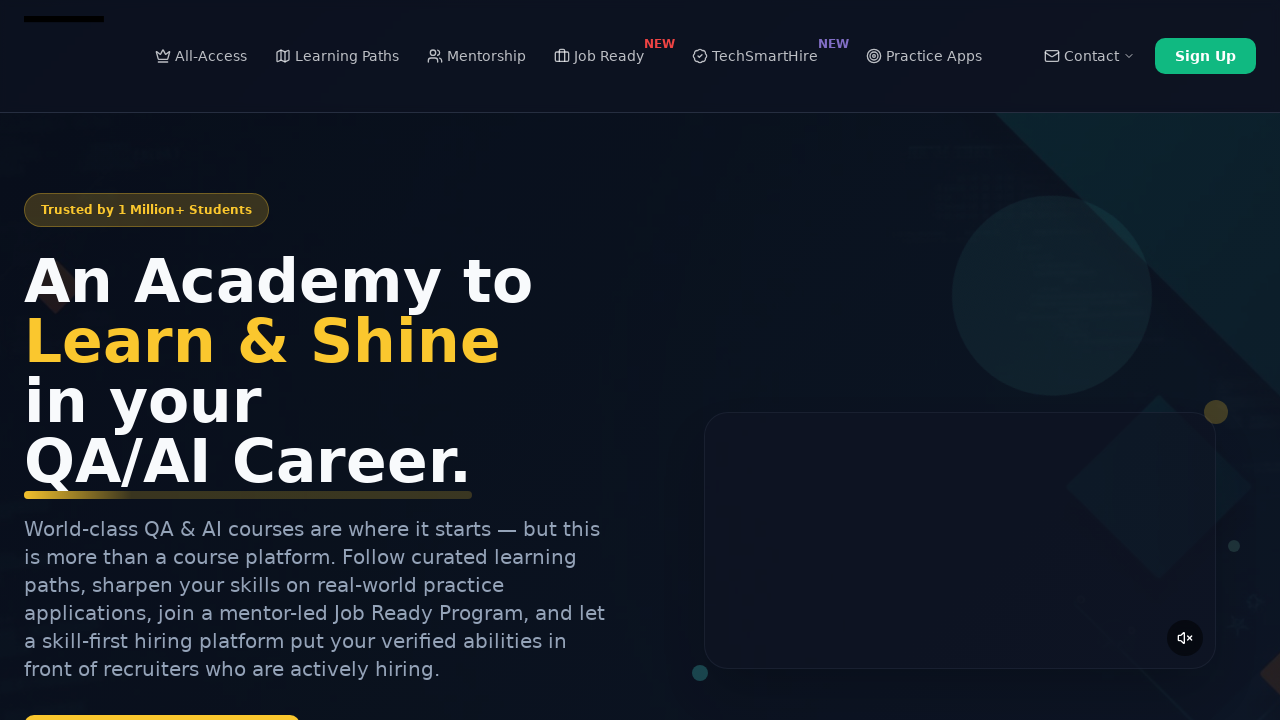

Extracted course name from second course link: 'Playwright Testing'
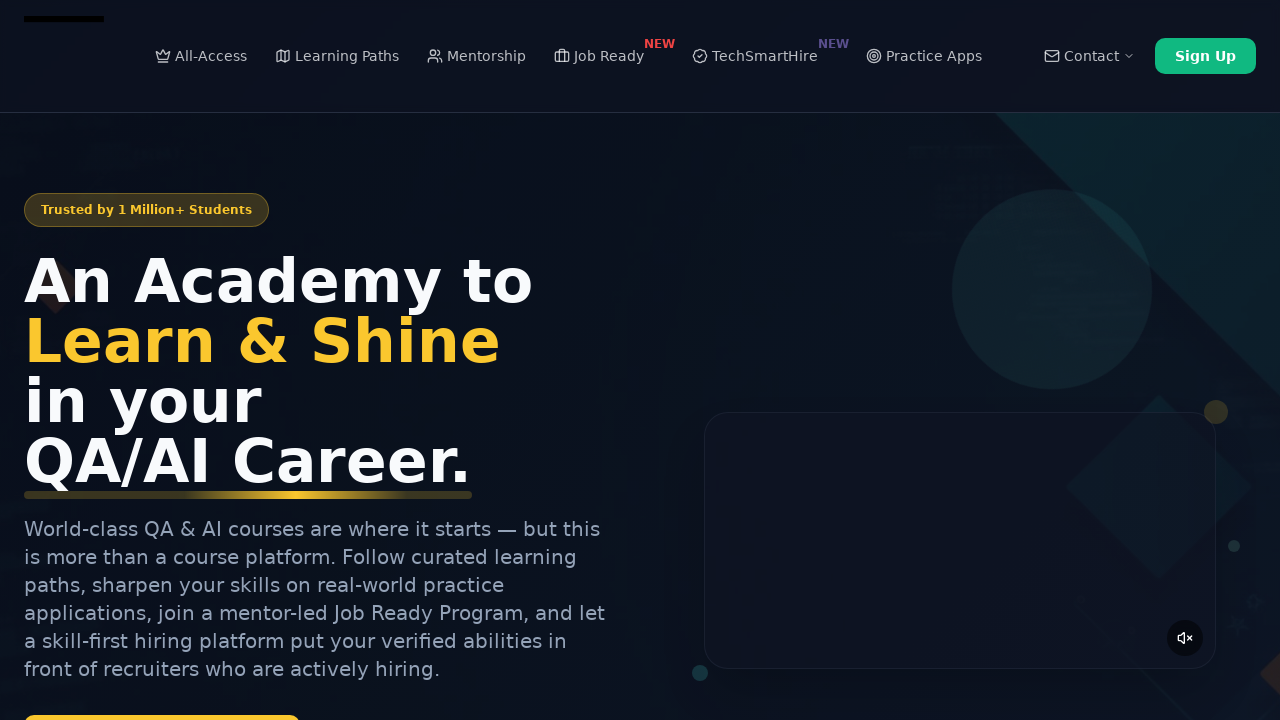

Closed the new tab
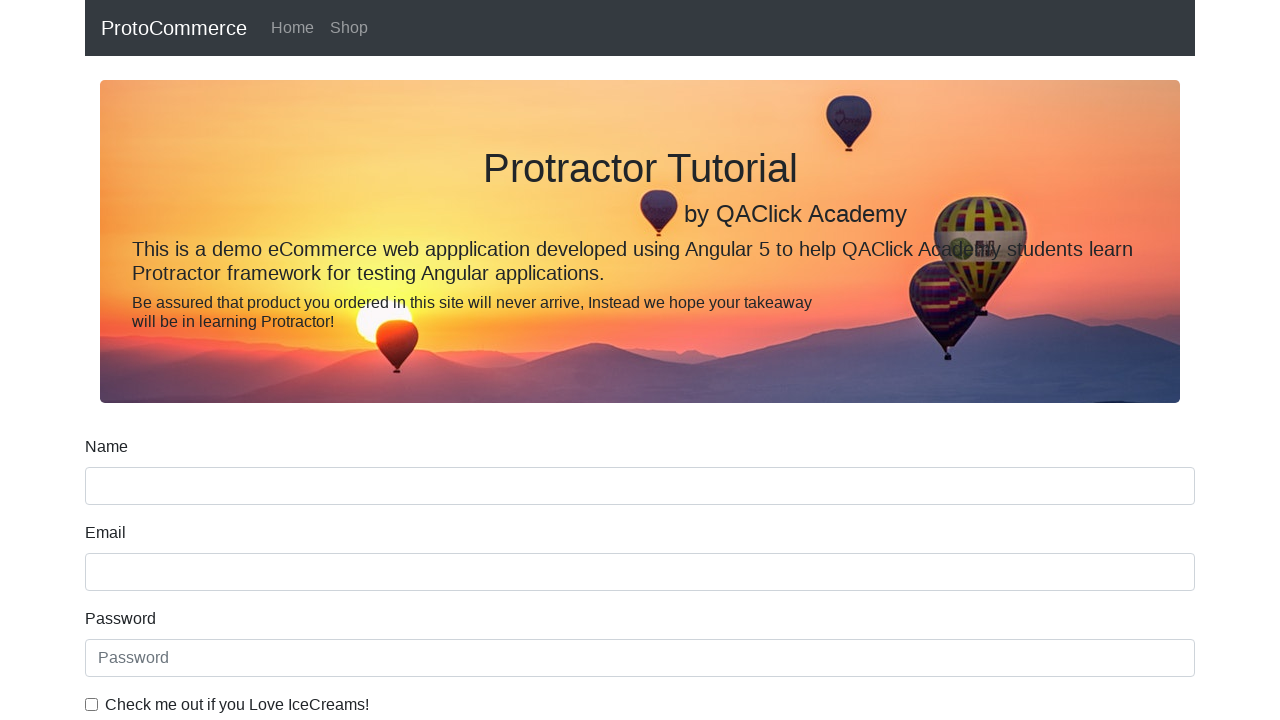

Filled name field with extracted course name: 'Playwright Testing' on [name='name']
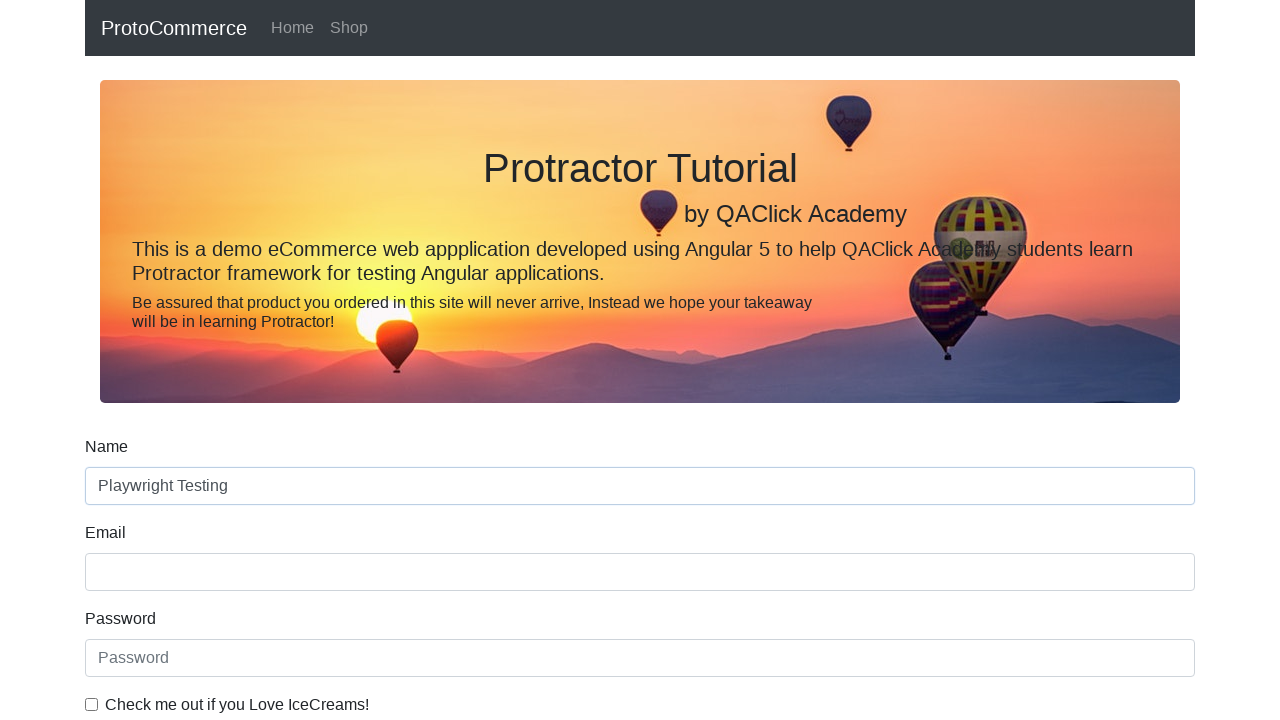

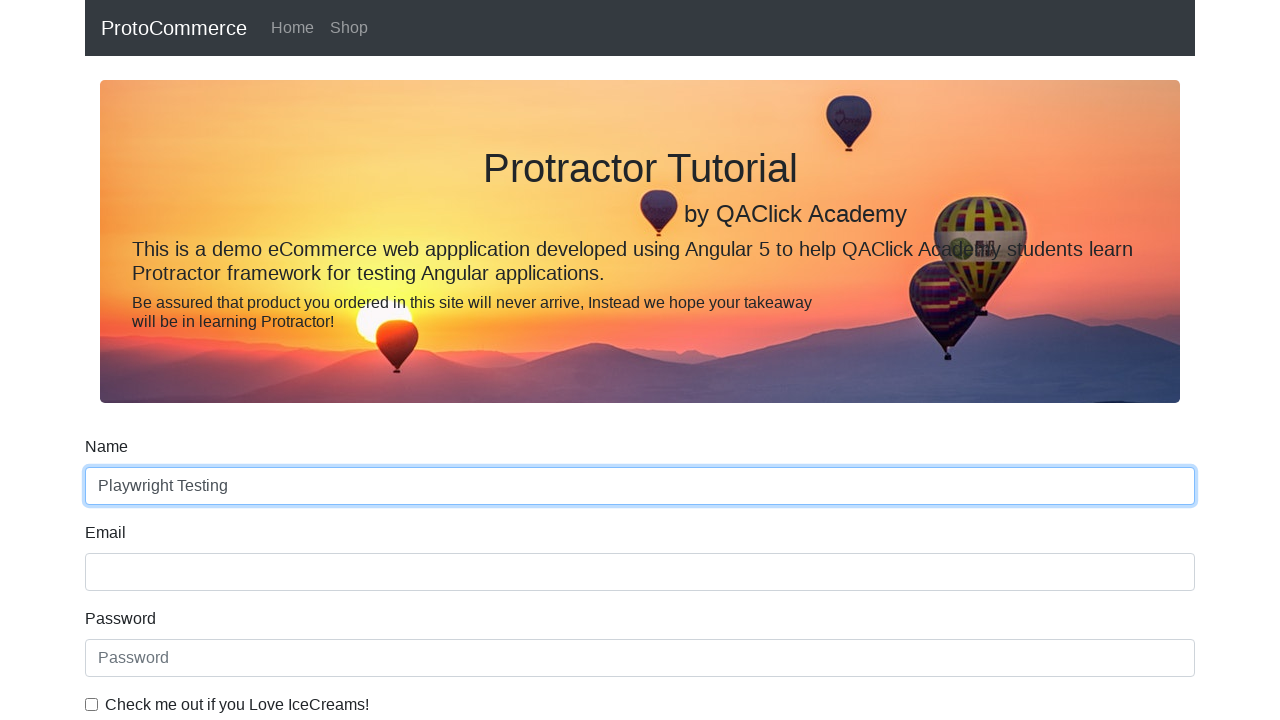